Navigates to the Selenium Jupiter page and clicks the "About" link, then verifies the link element is displayed

Starting URL: https://bonigarcia.github.io/selenium-jupiter/

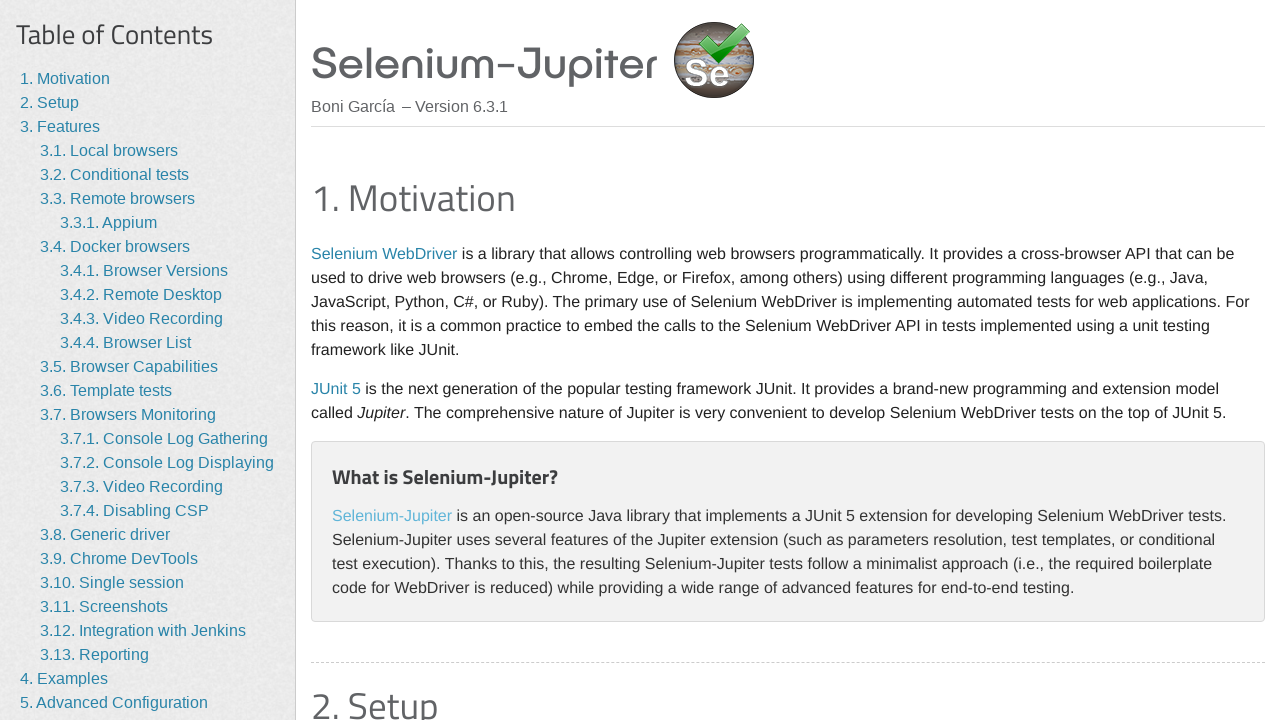

Page loaded with domcontentloaded state
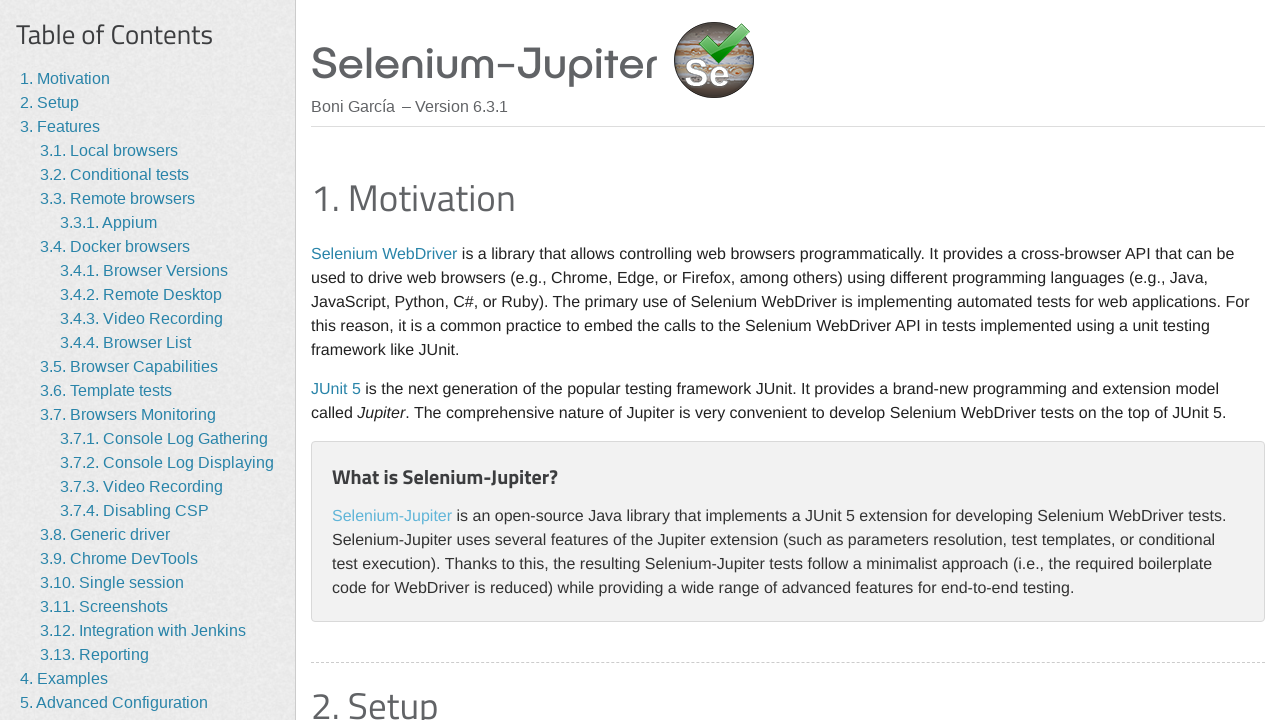

Clicked the 'About' link at (54, 677) on a >> internal:has-text="About"i
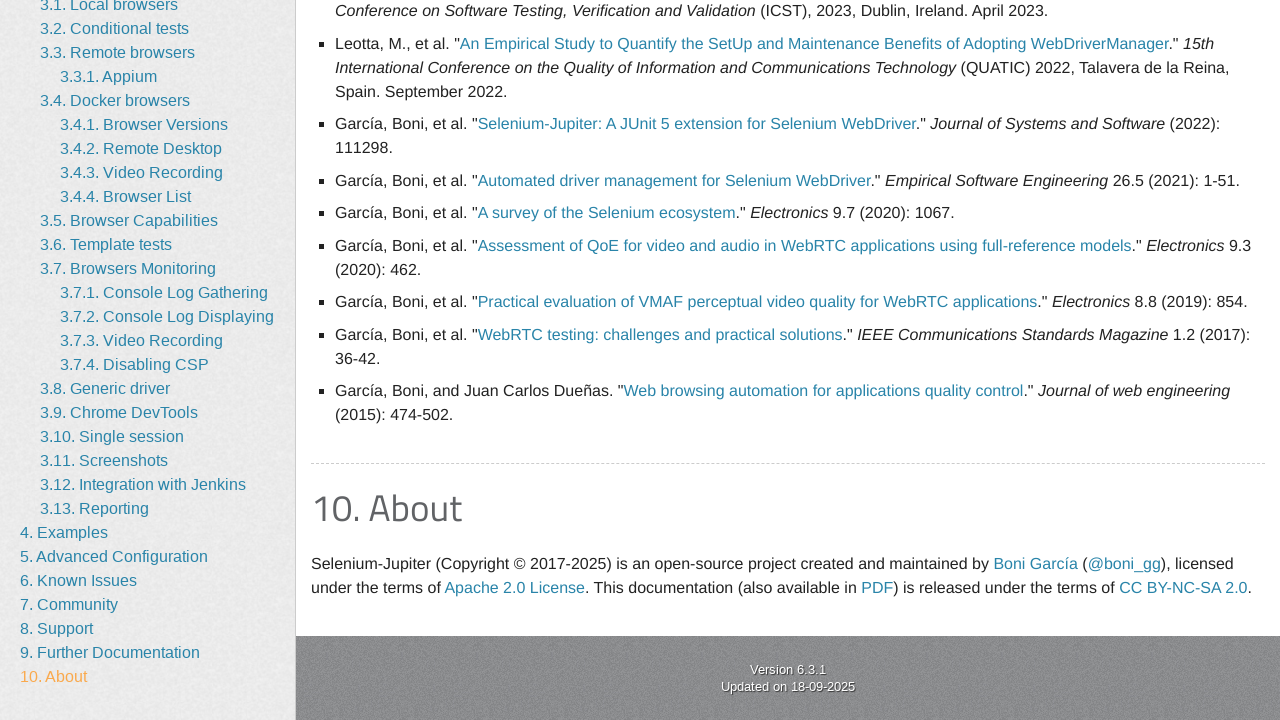

About link element became visible
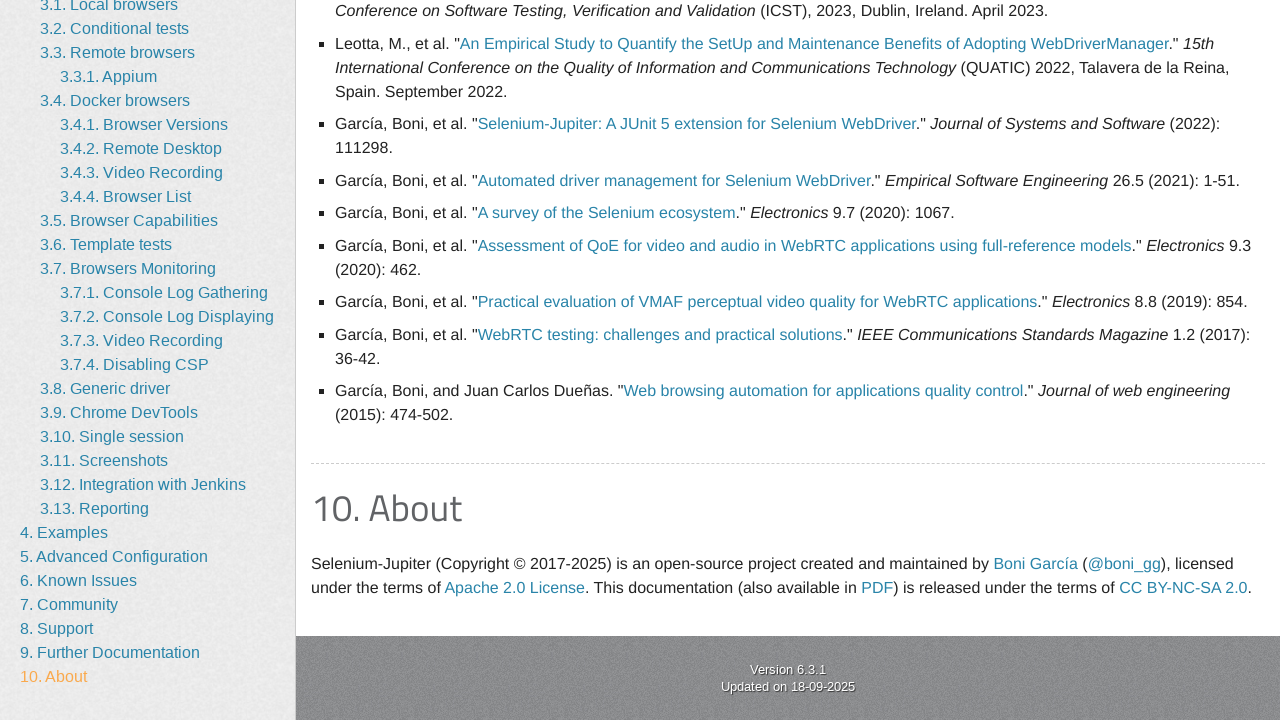

Verified About link is visible
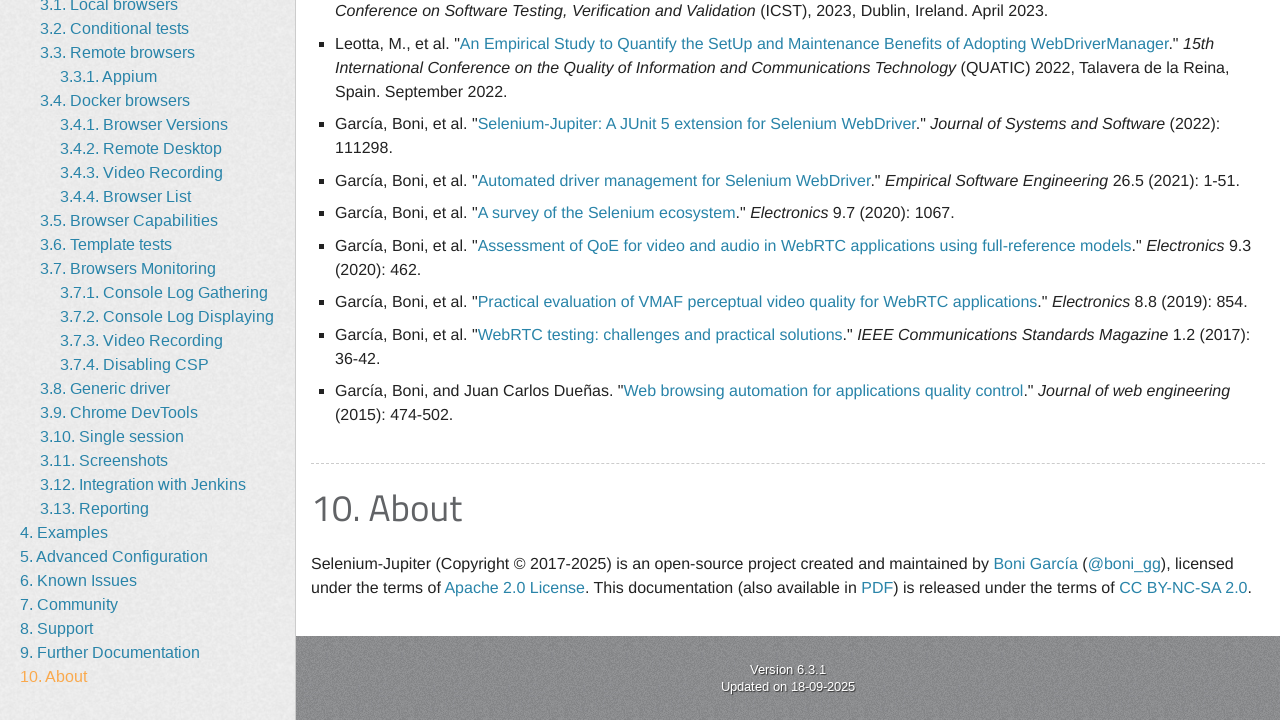

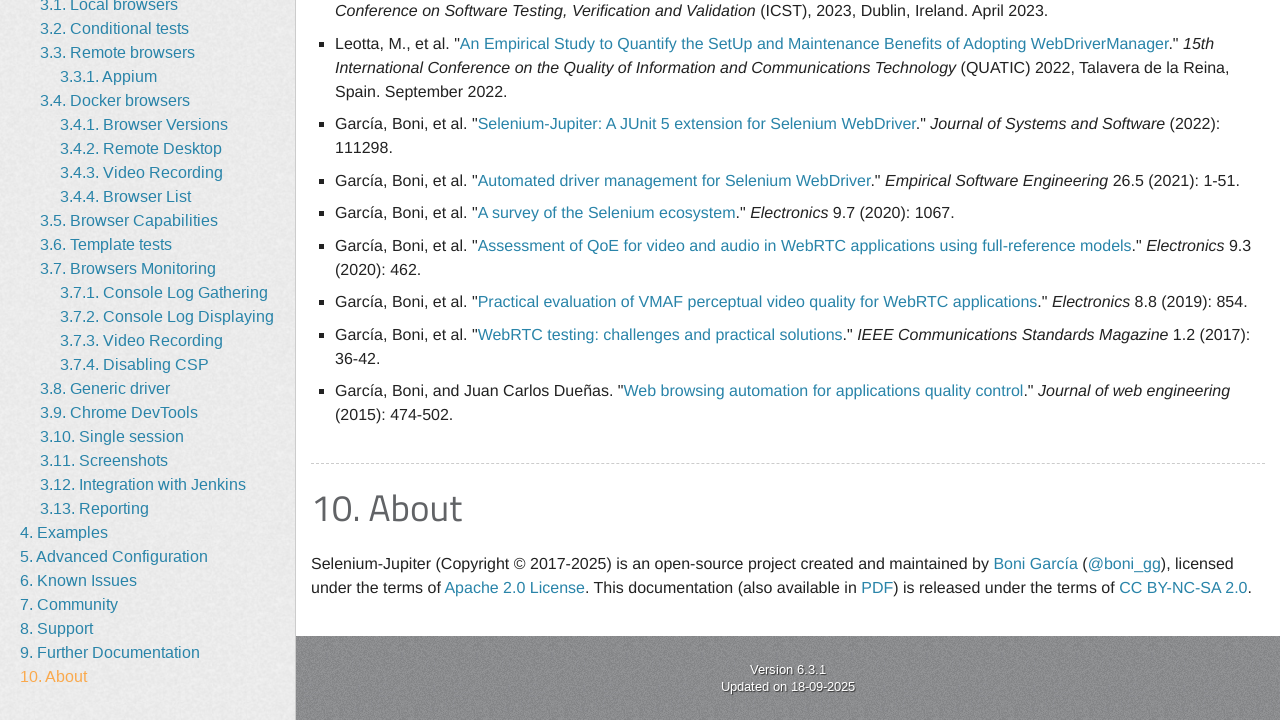